Tests JavaScript alert box handling by navigating to a demo page, switching to an iframe, clicking a button that triggers an alert, and accepting the alert dialog.

Starting URL: https://qhmit.com/html/html_editors/scratchpad/?example=/javascript/examples/javascript_alert_box_onclick

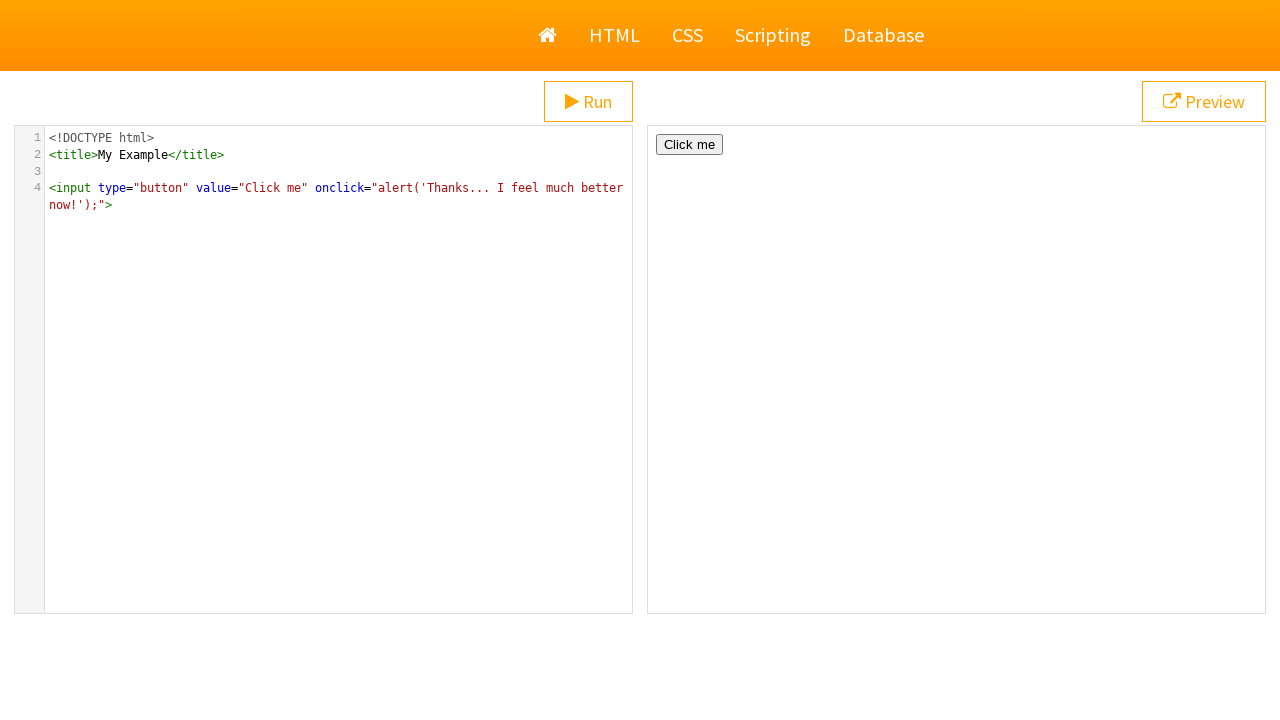

Set up dialog handler to capture and accept alerts
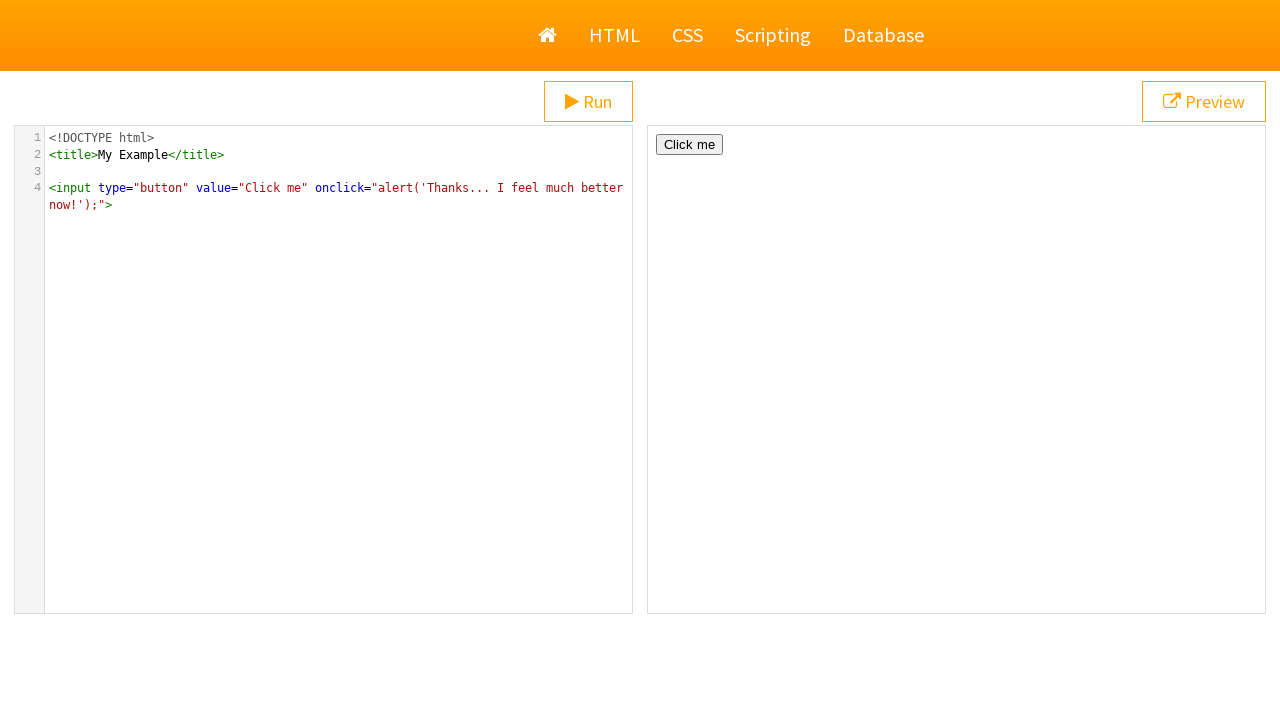

Located preview iframe
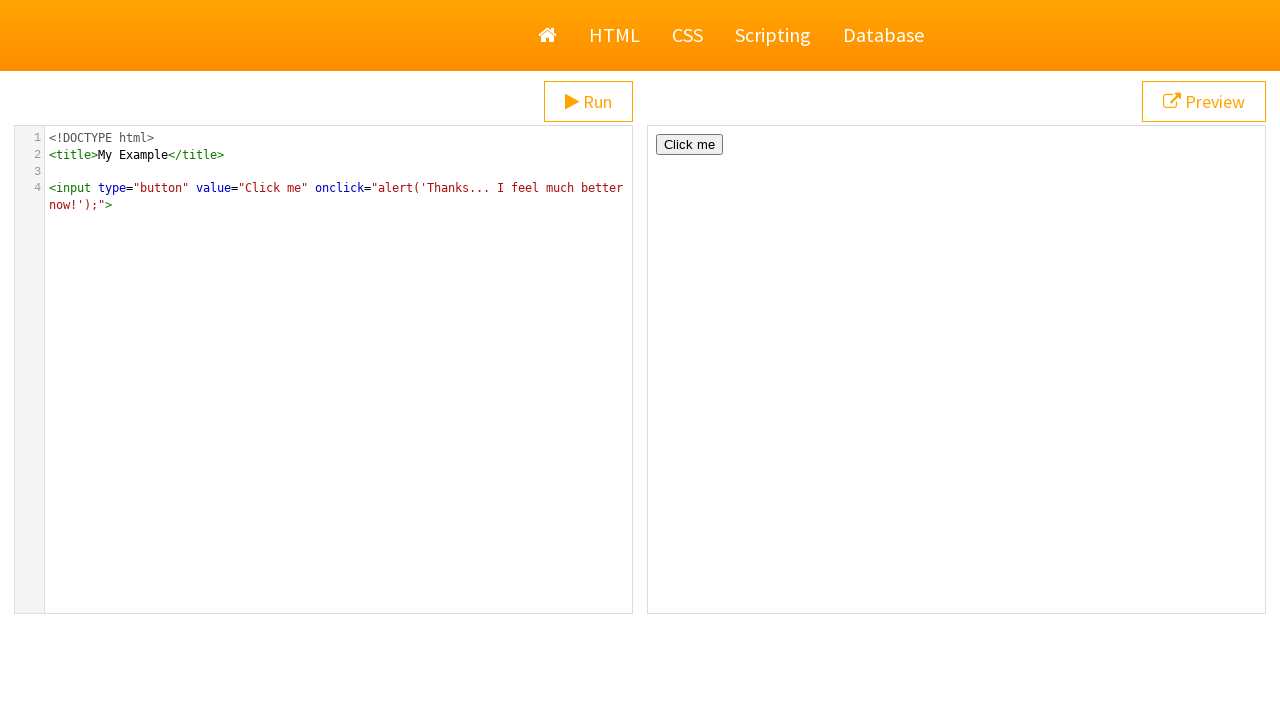

Clicked button in iframe to trigger alert at (690, 144) on #preview >> internal:control=enter-frame >> input[type='button']
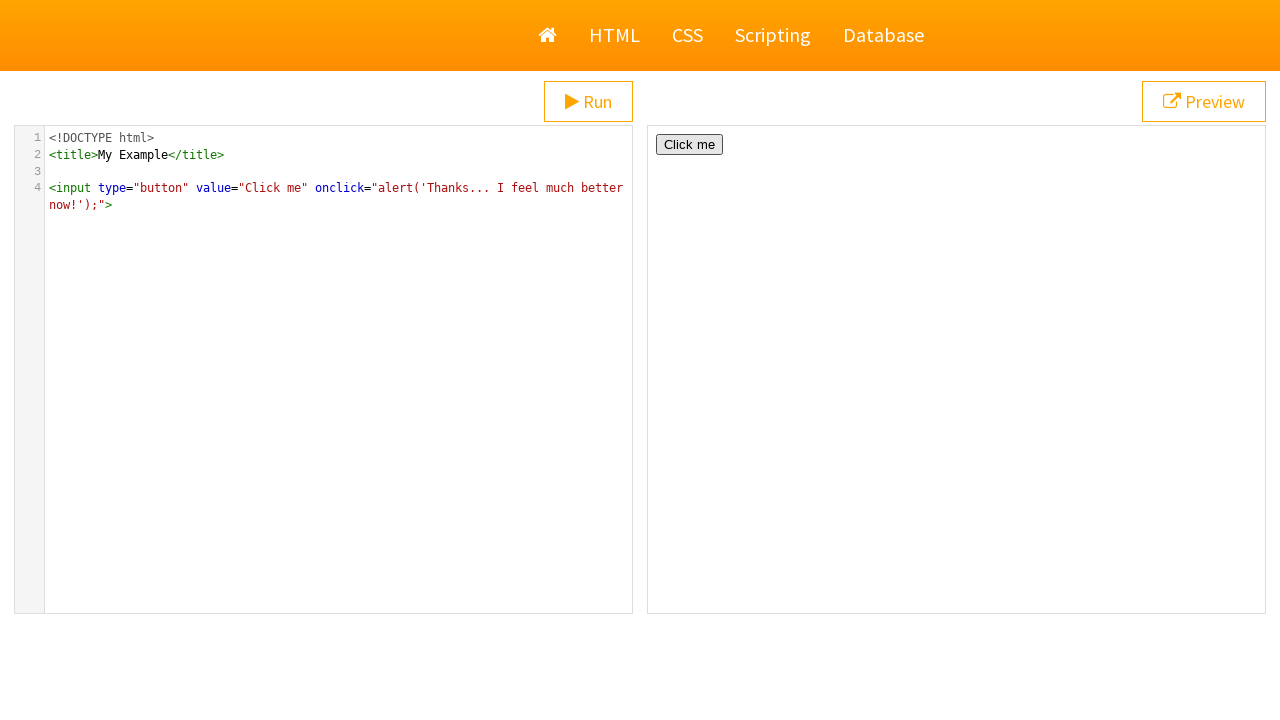

Alert dialog was handled and accepted
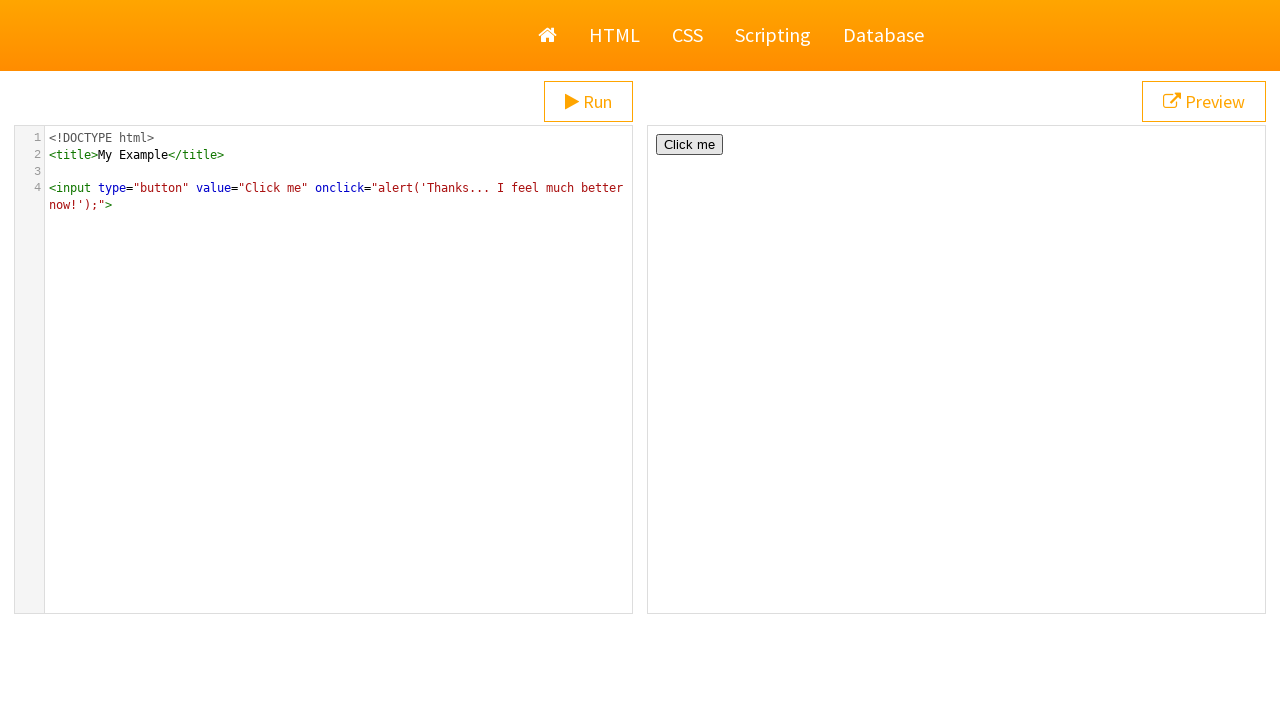

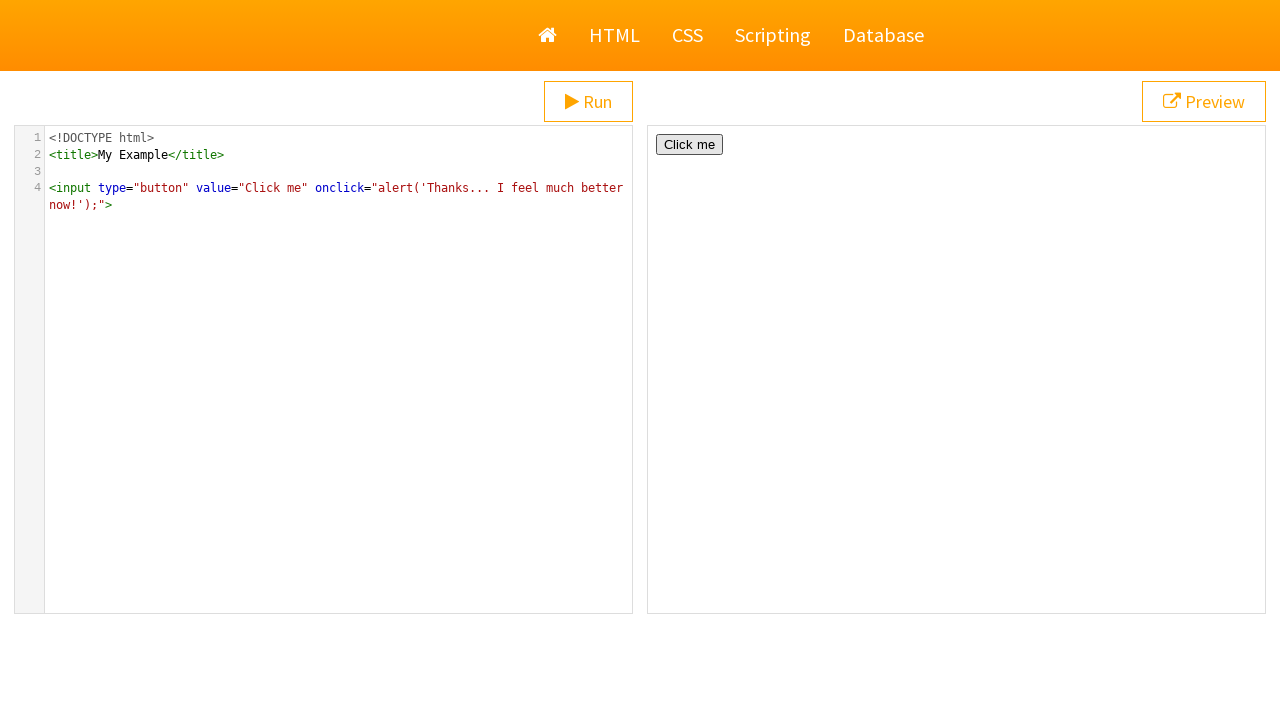